Tests navigation from DemoQA homepage to the Elements section by clicking the Elements card

Starting URL: https://demoqa.com/

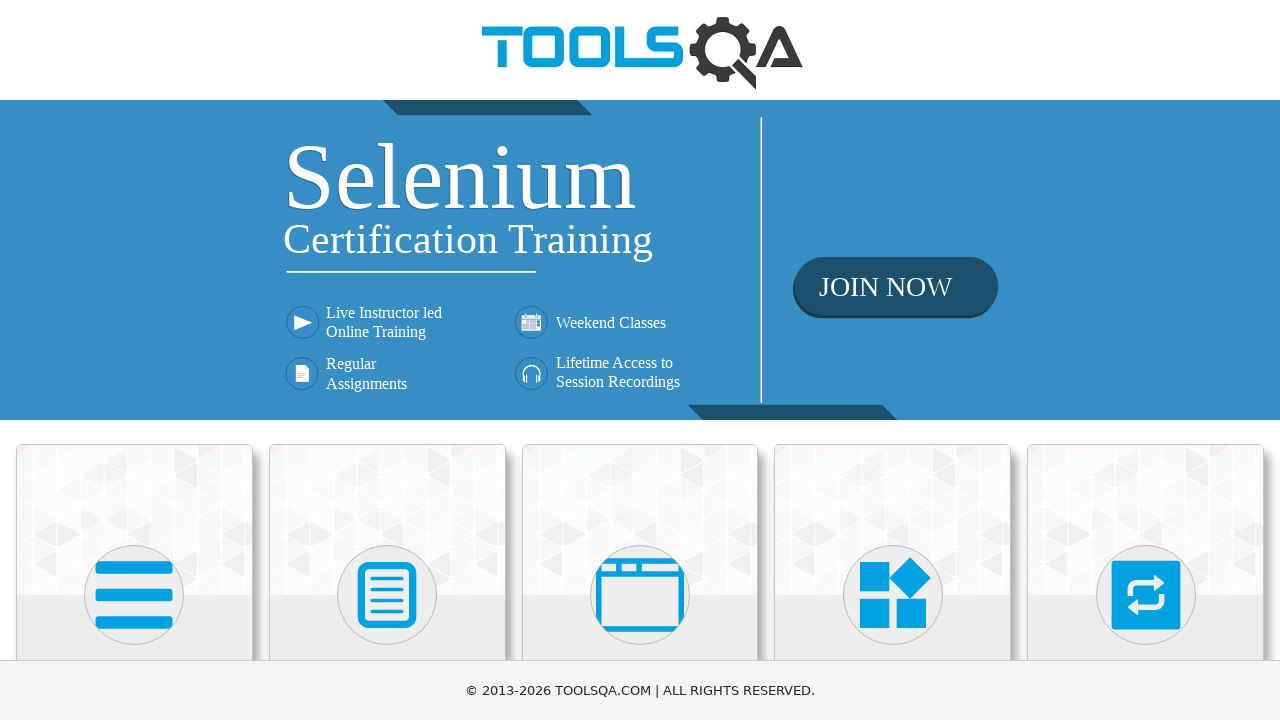

Clicked the Elements card on DemoQA homepage at (134, 520) on .top-card:nth-child(1)
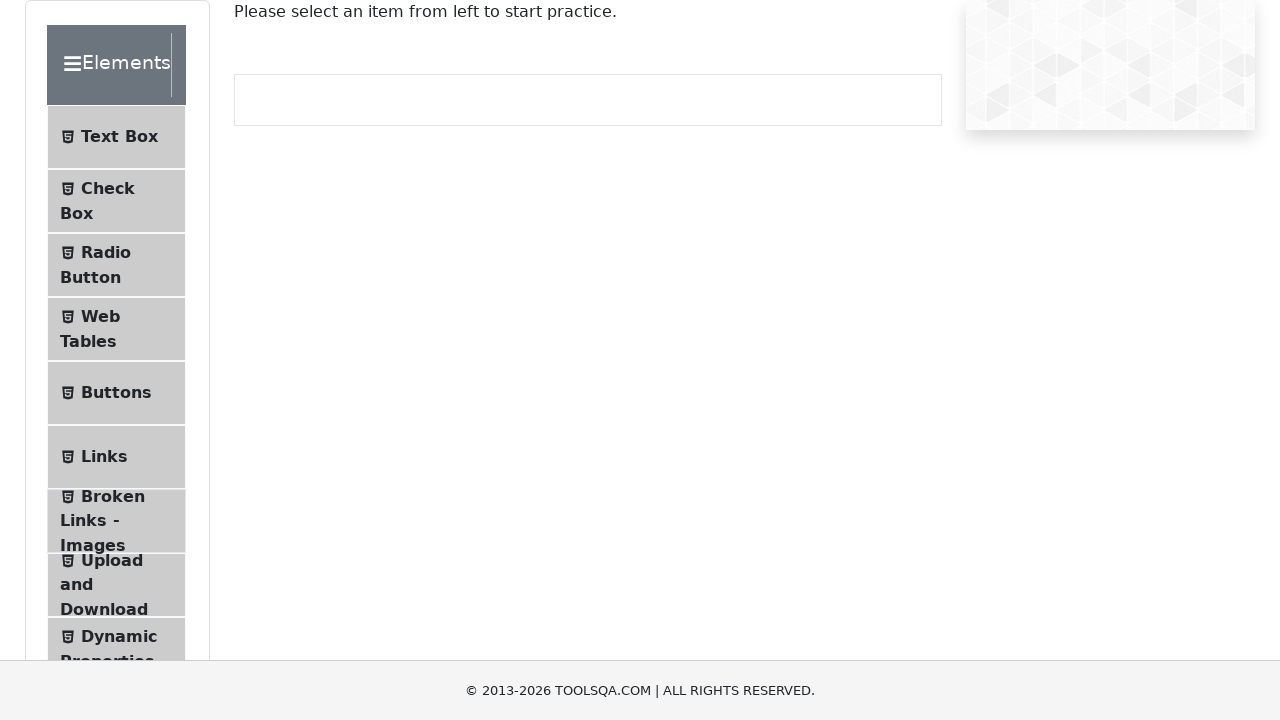

Navigated to Elements section page
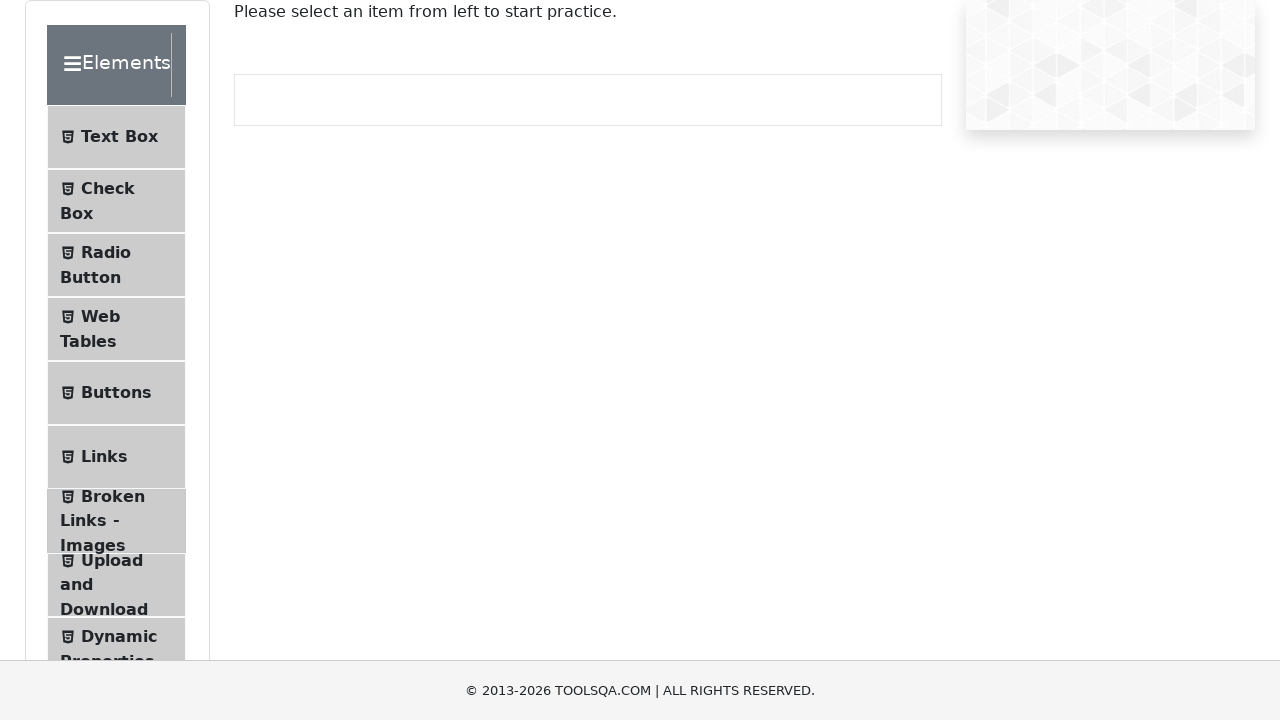

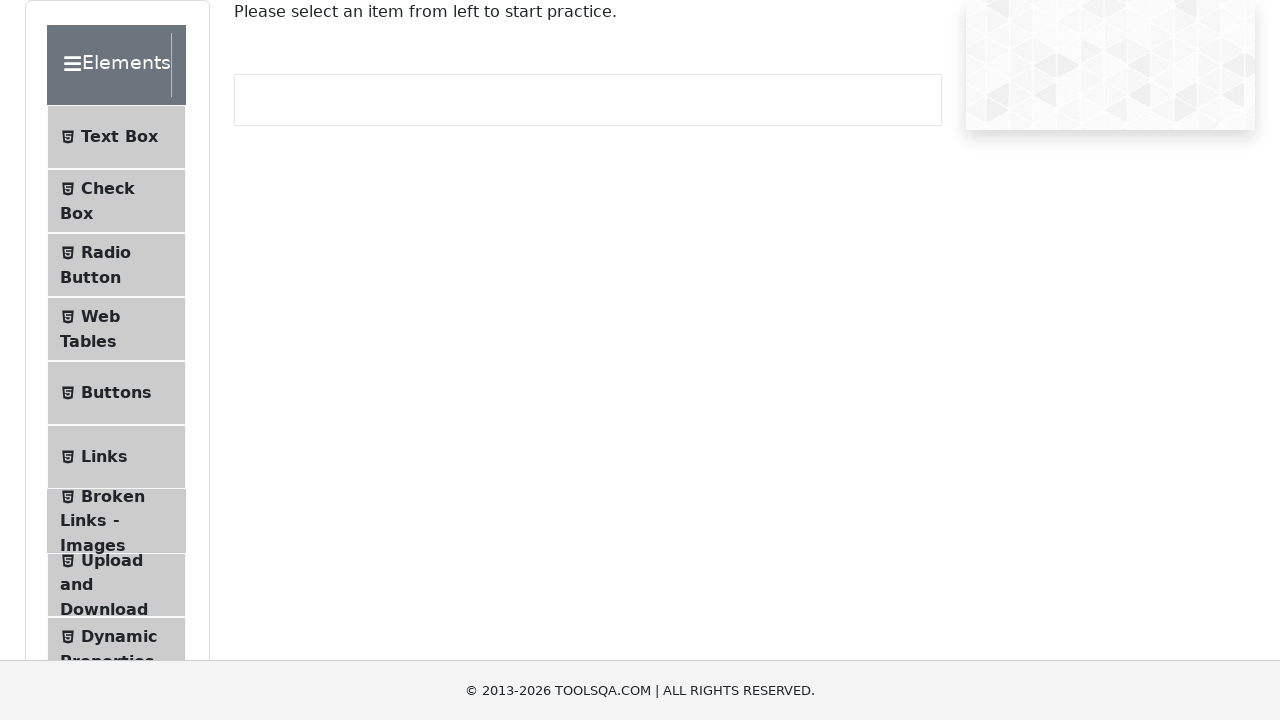